Tests that leaving first name empty shows a validation error

Starting URL: https://www.sharelane.com/cgi-bin/register.py?page=1&zip_code=12345

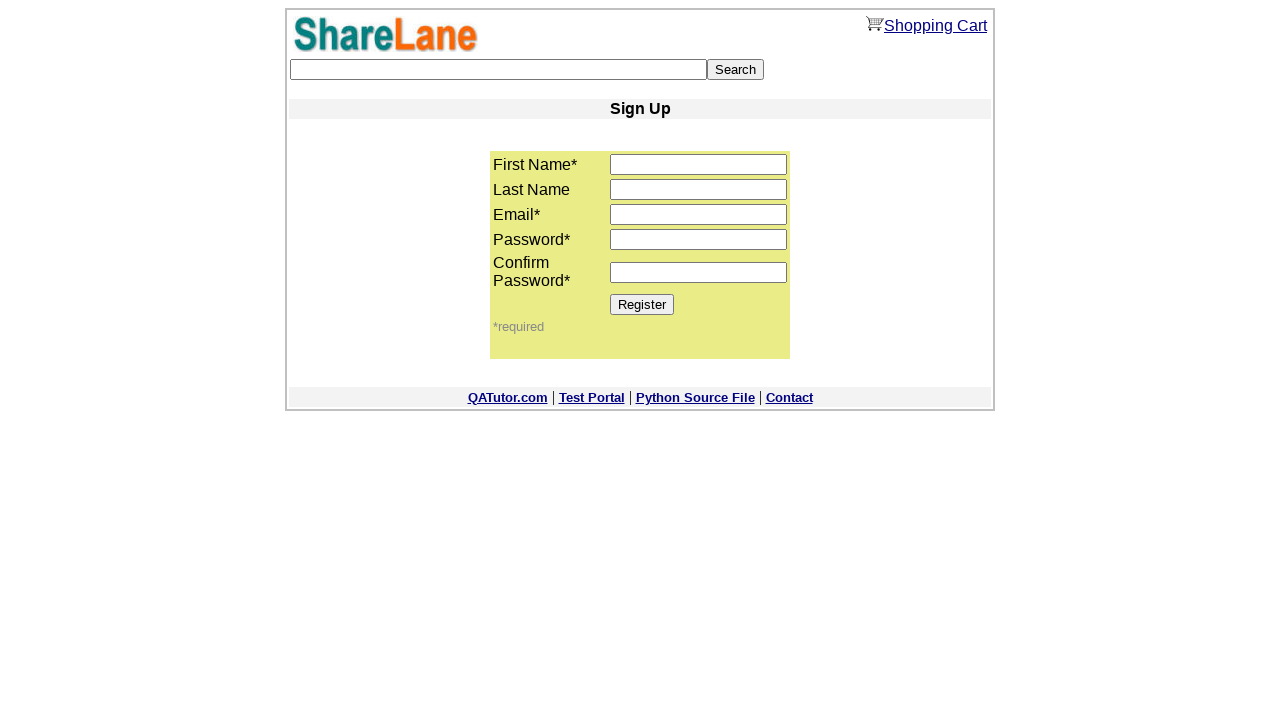

Left first name field empty on input[name='first_name']
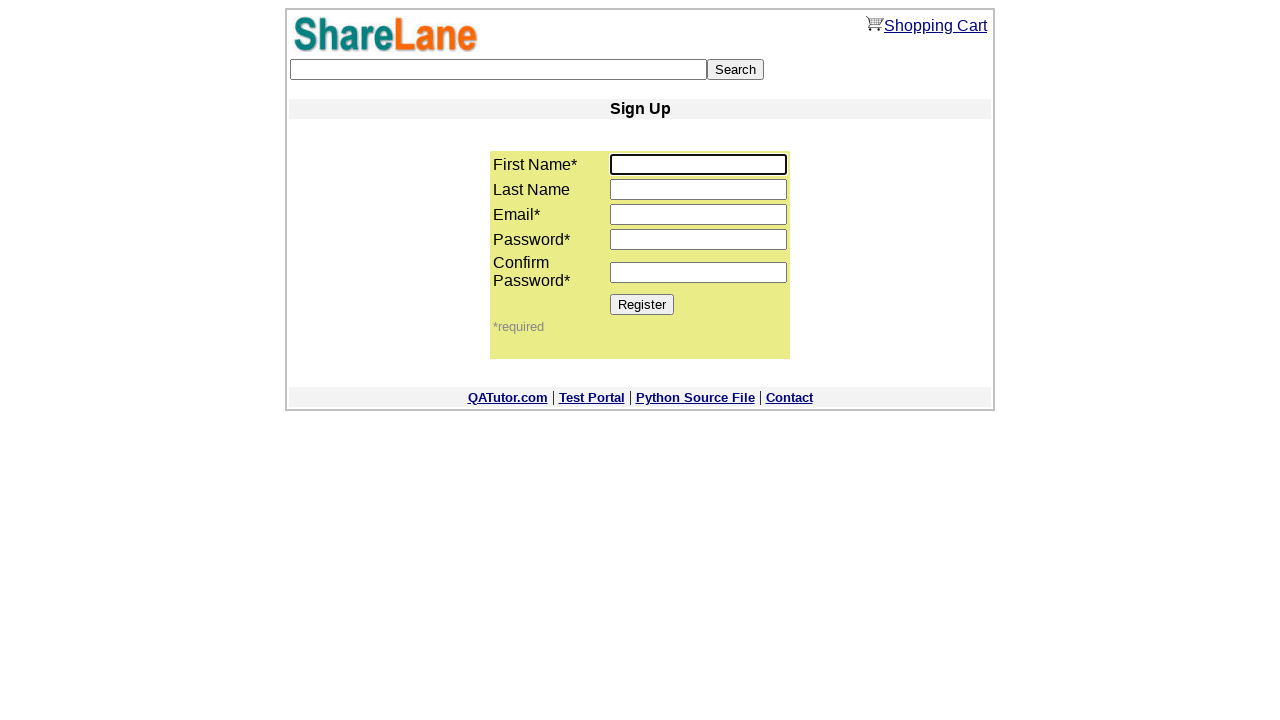

Filled last name with 'Kushnir' on input[name='last_name']
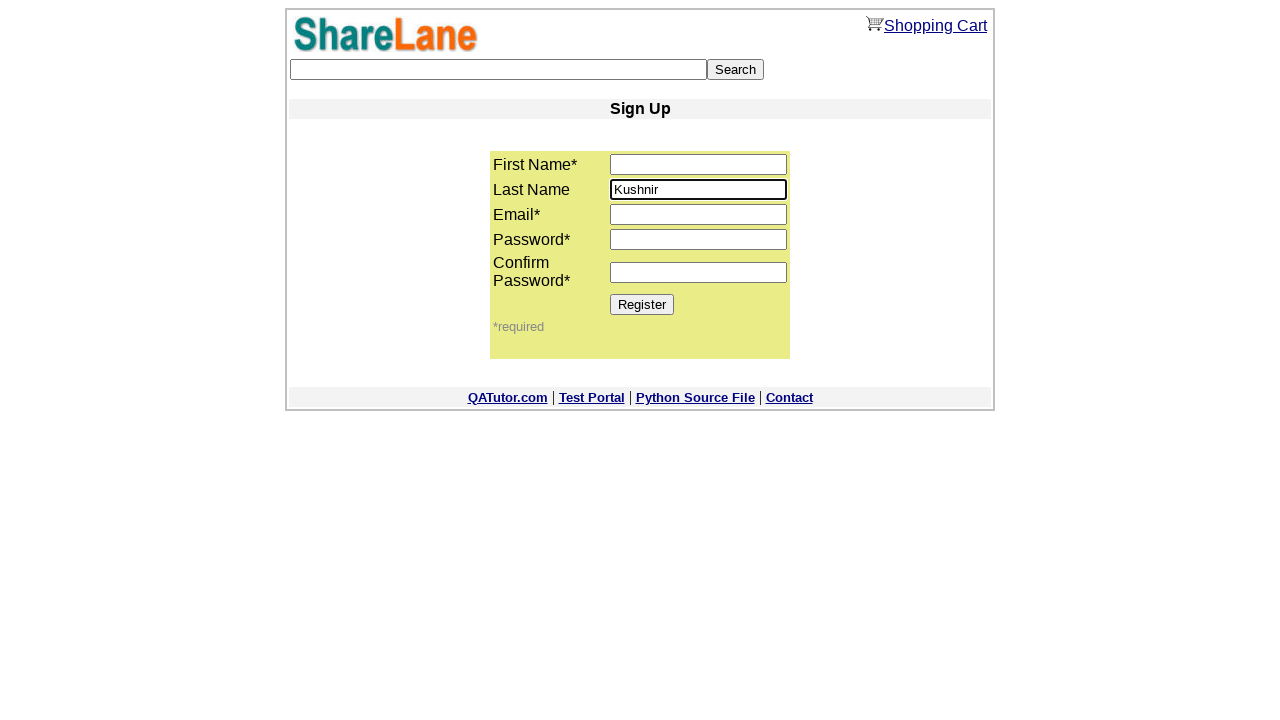

Filled email with 'test2@gmail.com' on input[name='email']
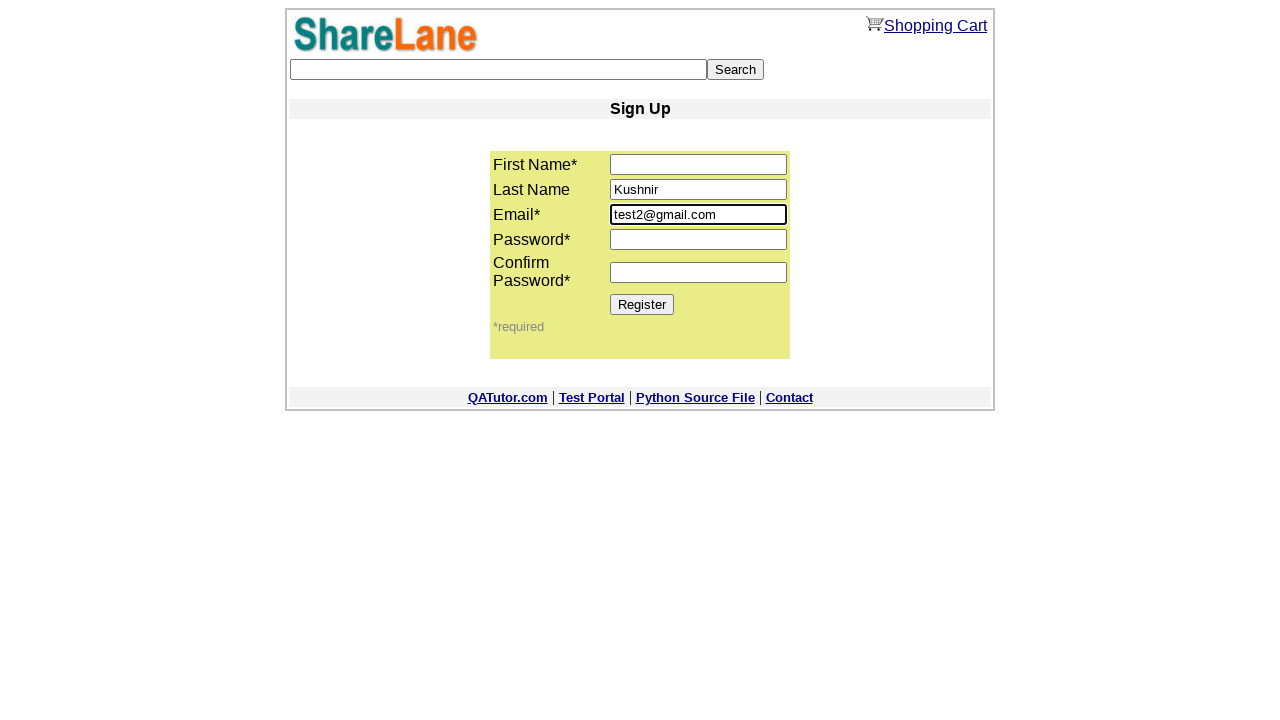

Filled password with '123' on input[name='password1']
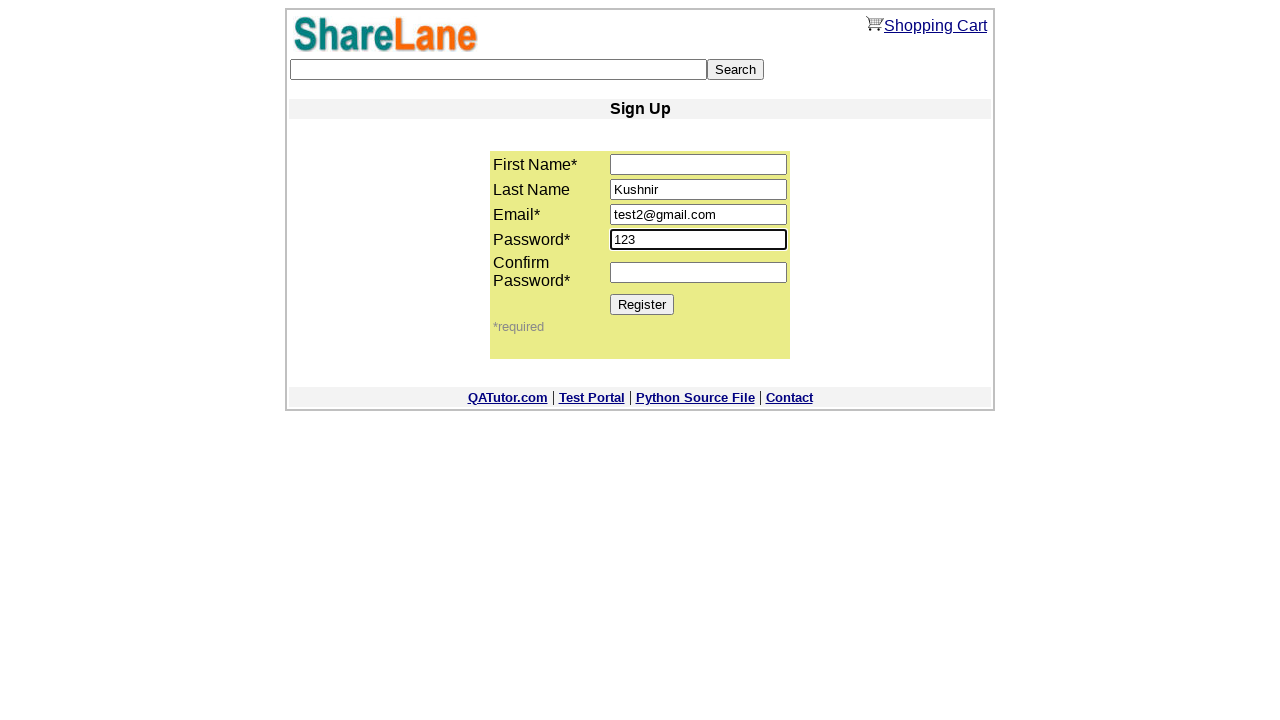

Confirmed password with '123' on input[name='password2']
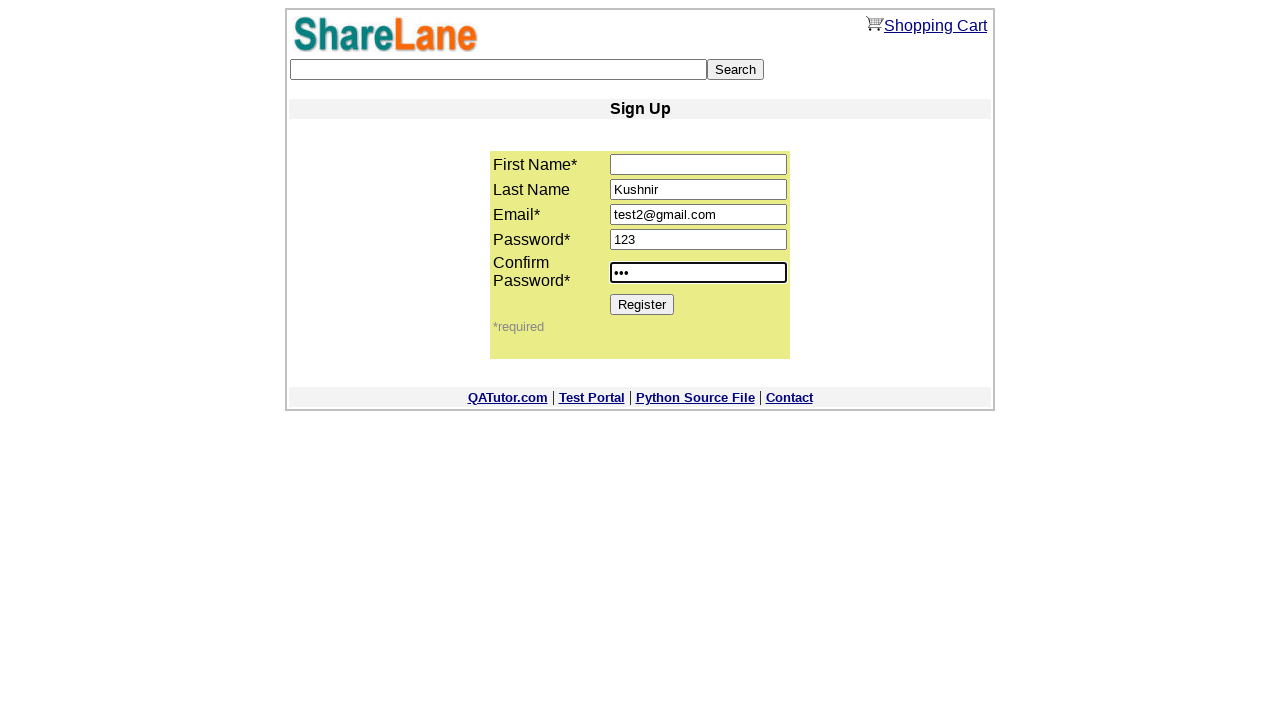

Clicked Register button to submit form at (642, 304) on input[value='Register']
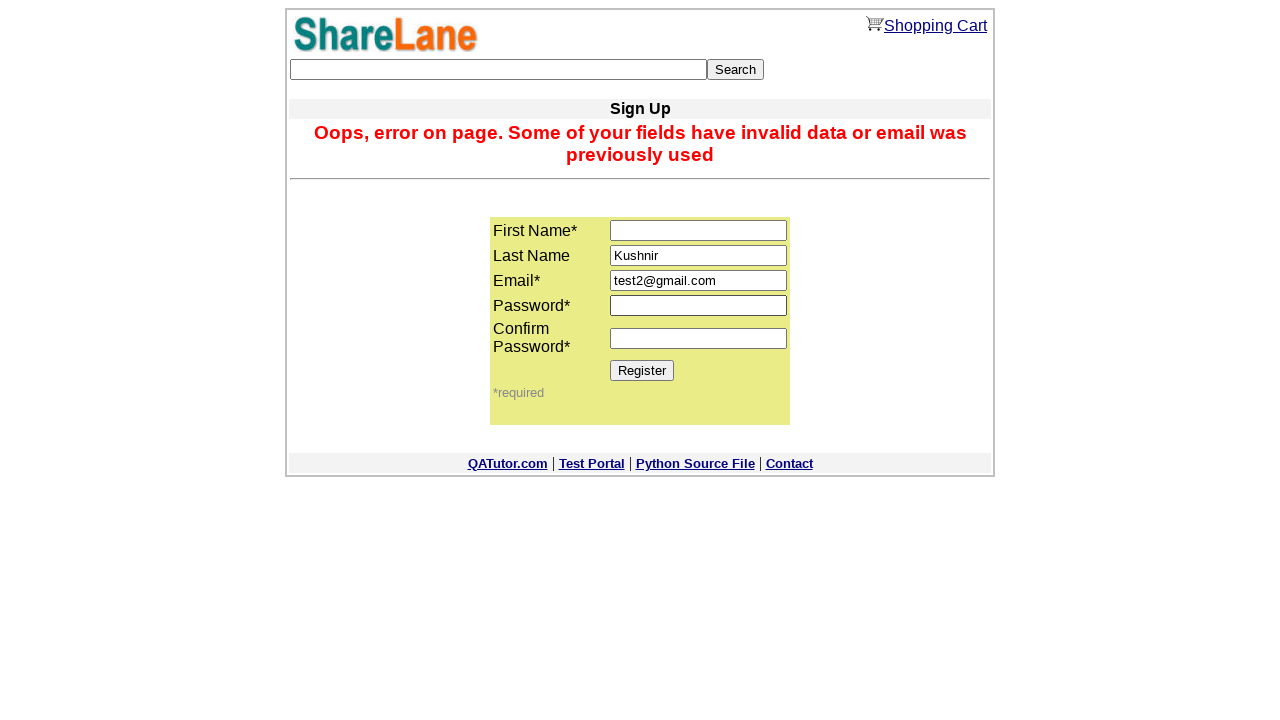

First name validation error message appeared
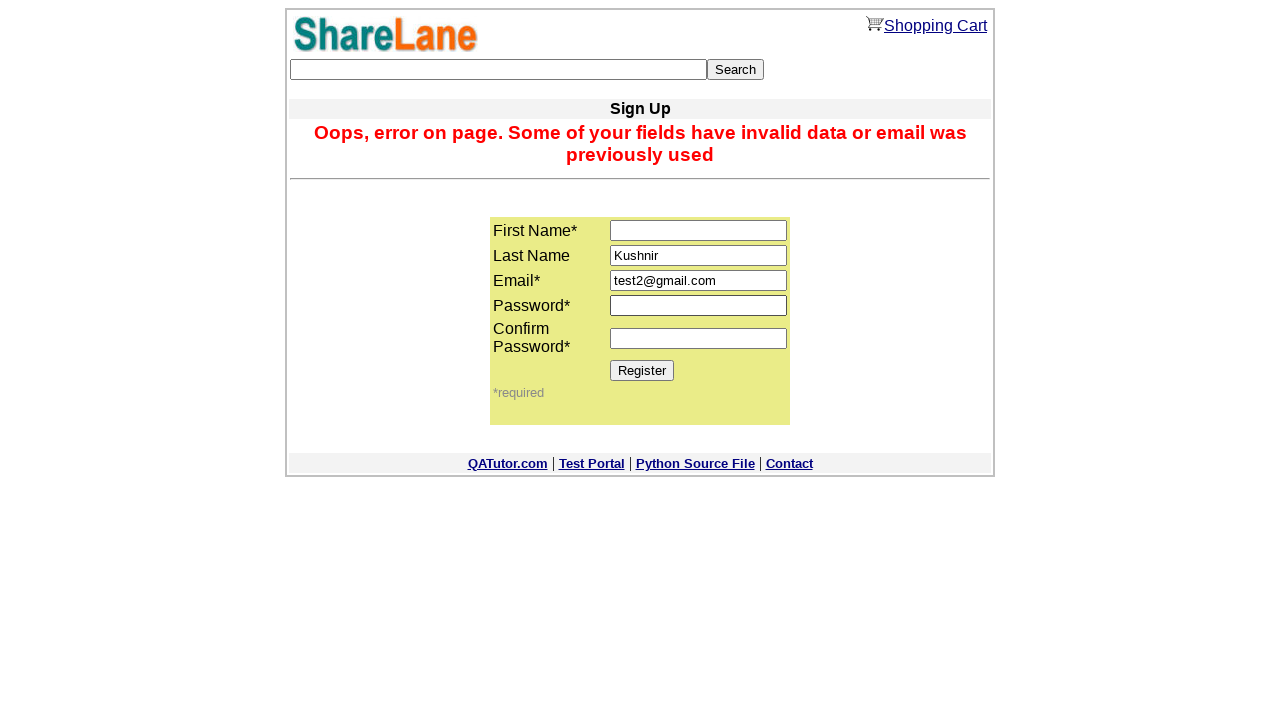

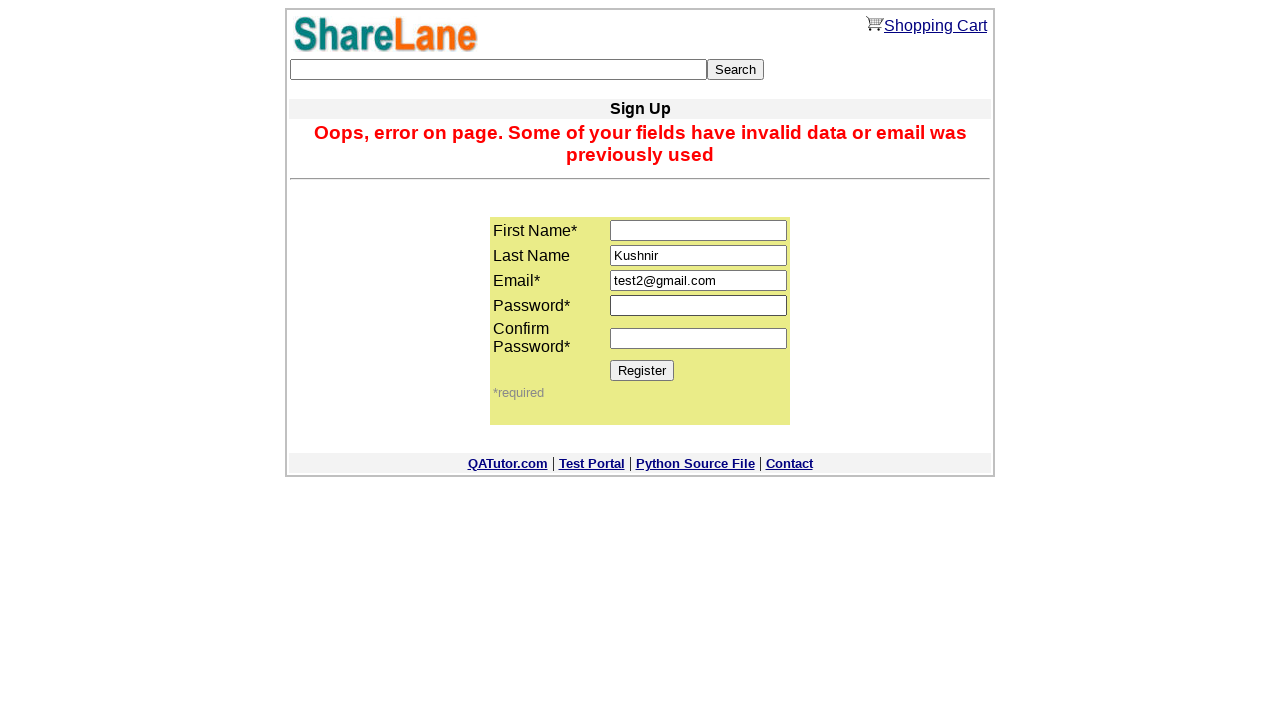